Tests scrolling to a specific element and clicking on the Inputs link

Starting URL: https://practice.cydeo.com/

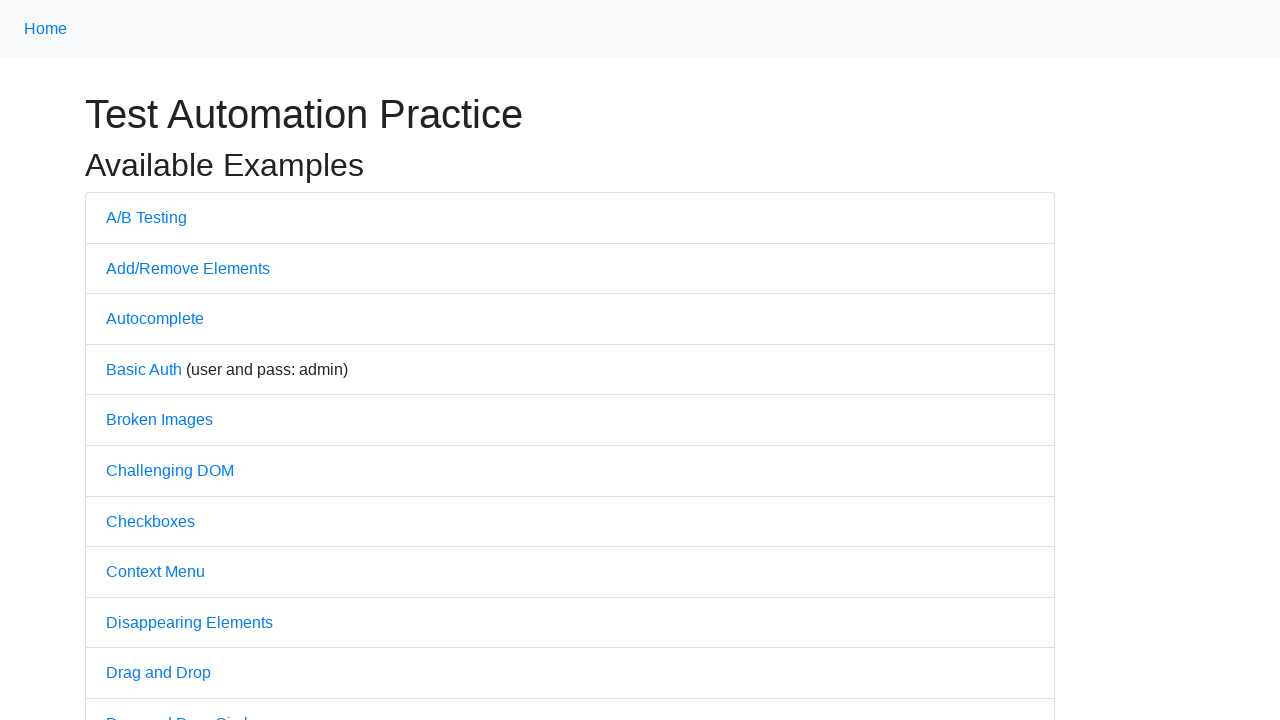

Located the Inputs link element
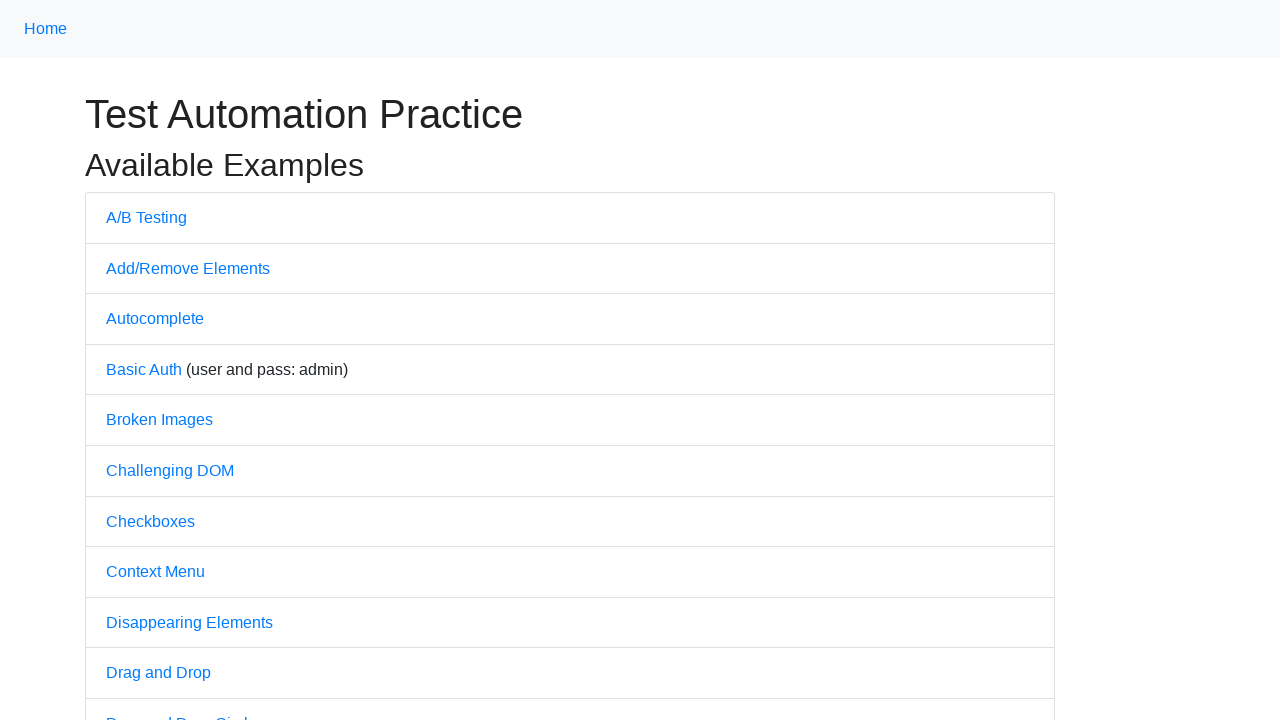

Scrolled to the Inputs link element
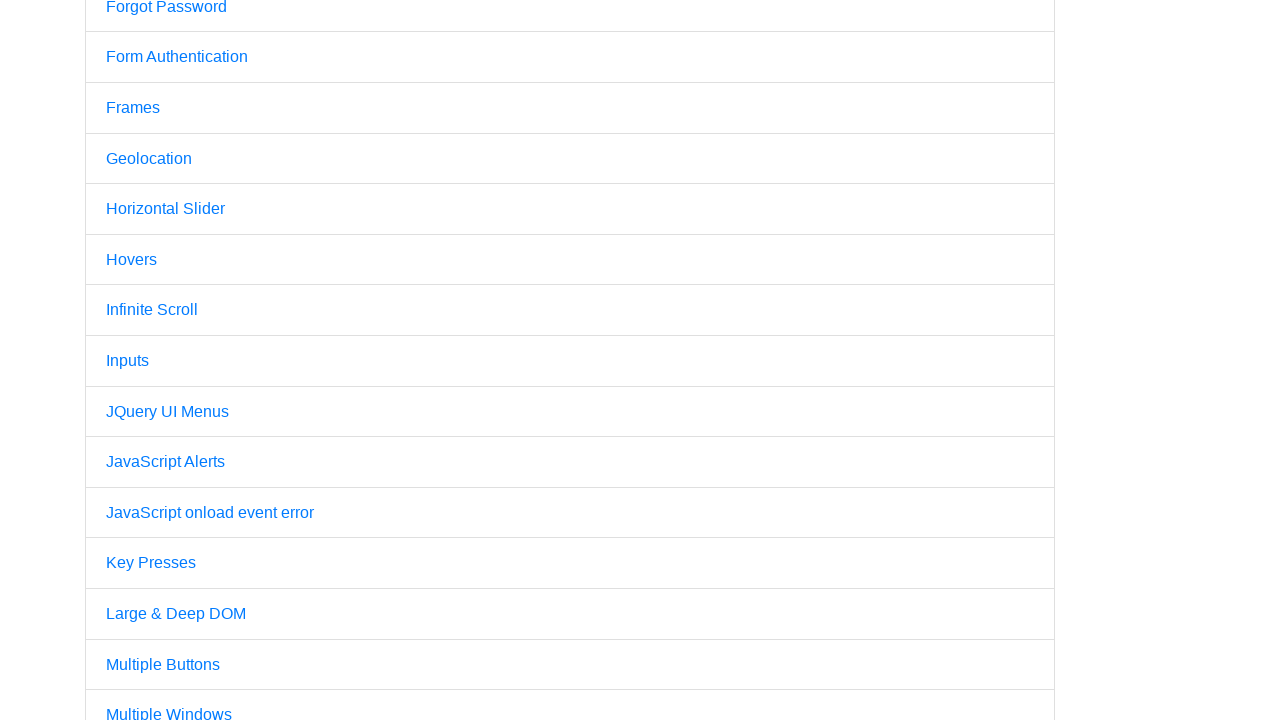

Clicked on the Inputs link at (128, 361) on text='Inputs'
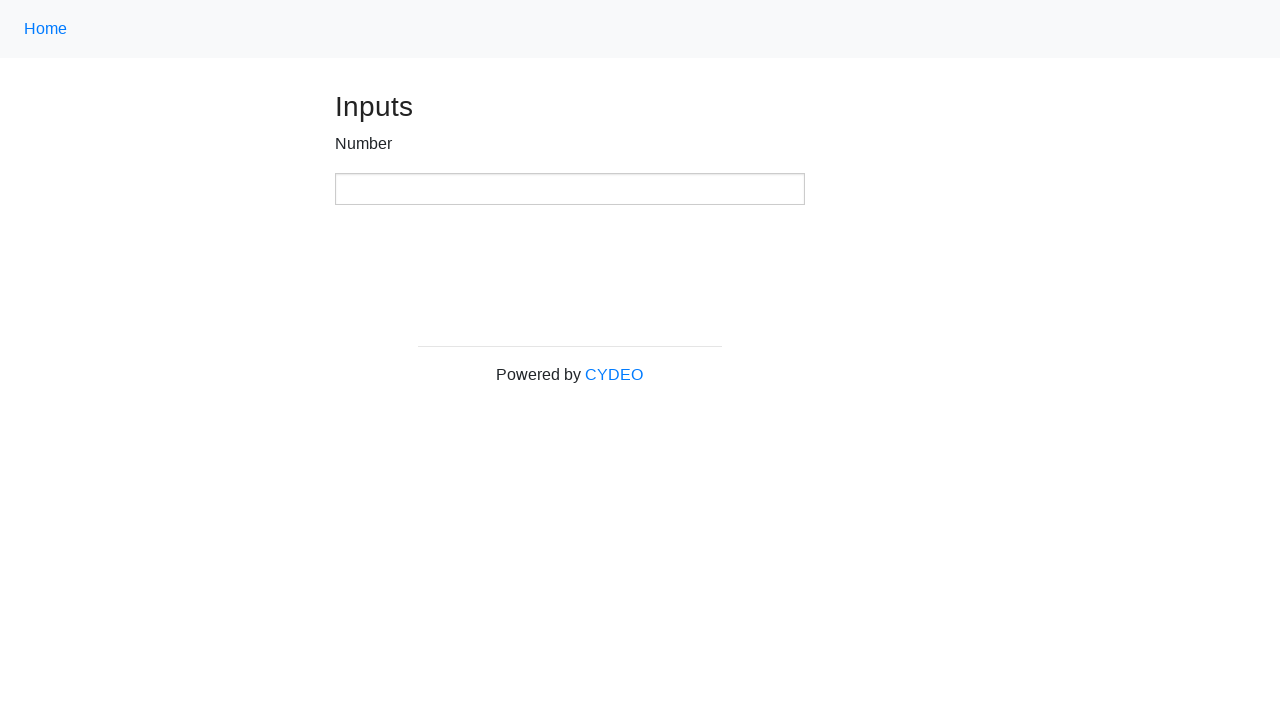

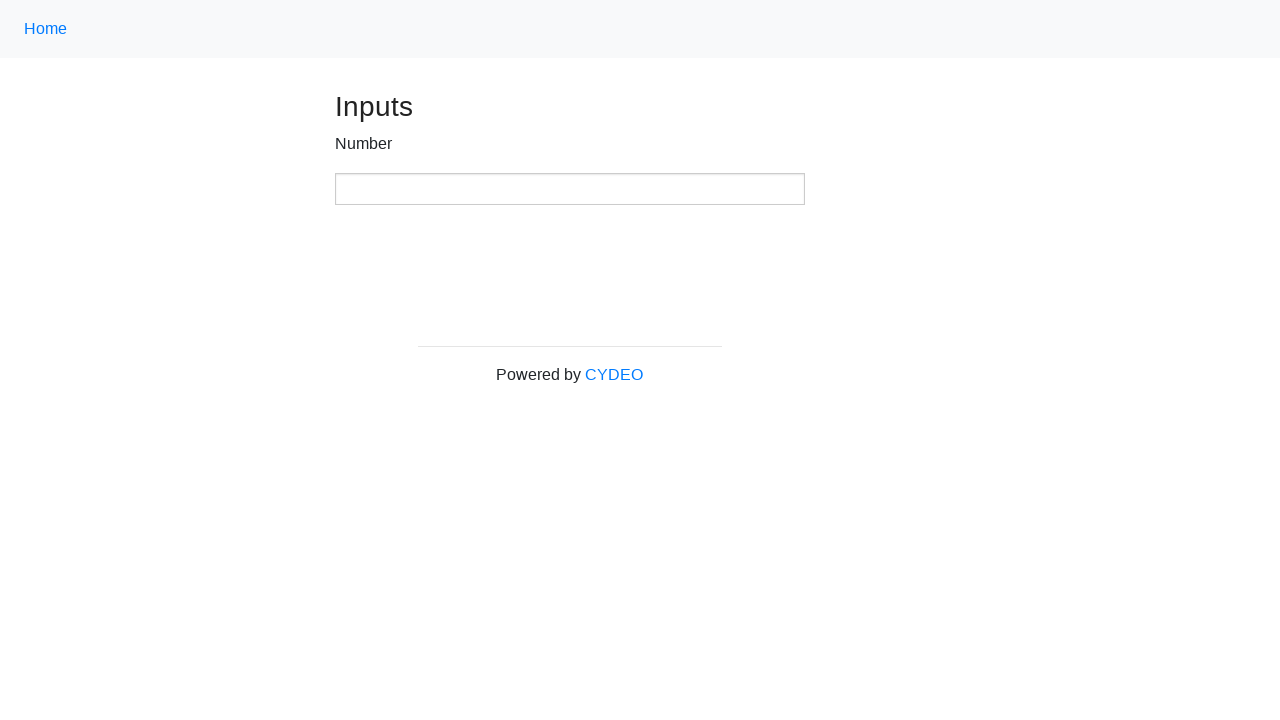